Tests a Simon Says game page by clicking the points button, verifying the points display shows "points: 0", and checking that a JavaScript game pattern variable exists.

Starting URL: https://allegheny-computerscience-302-s2022.github.io/cmpsc-302-week-4-basic-javascript-tuduun/index.html

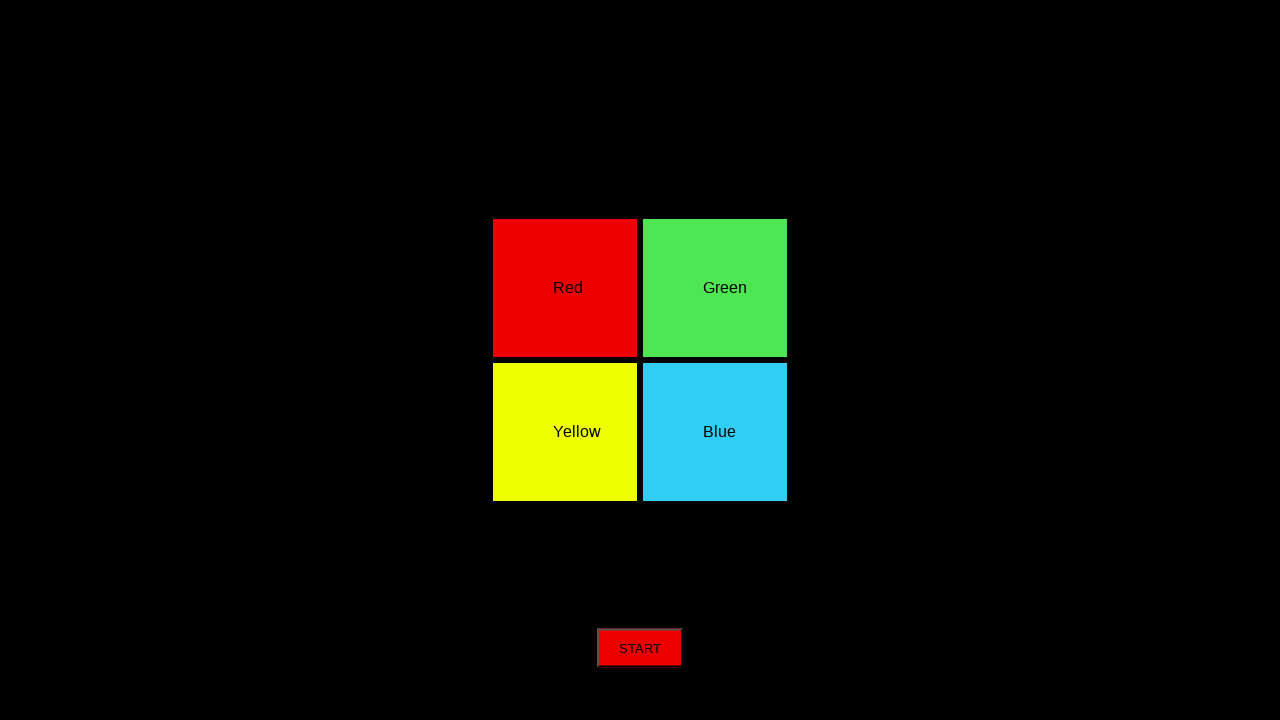

Navigated to Simon Says game page
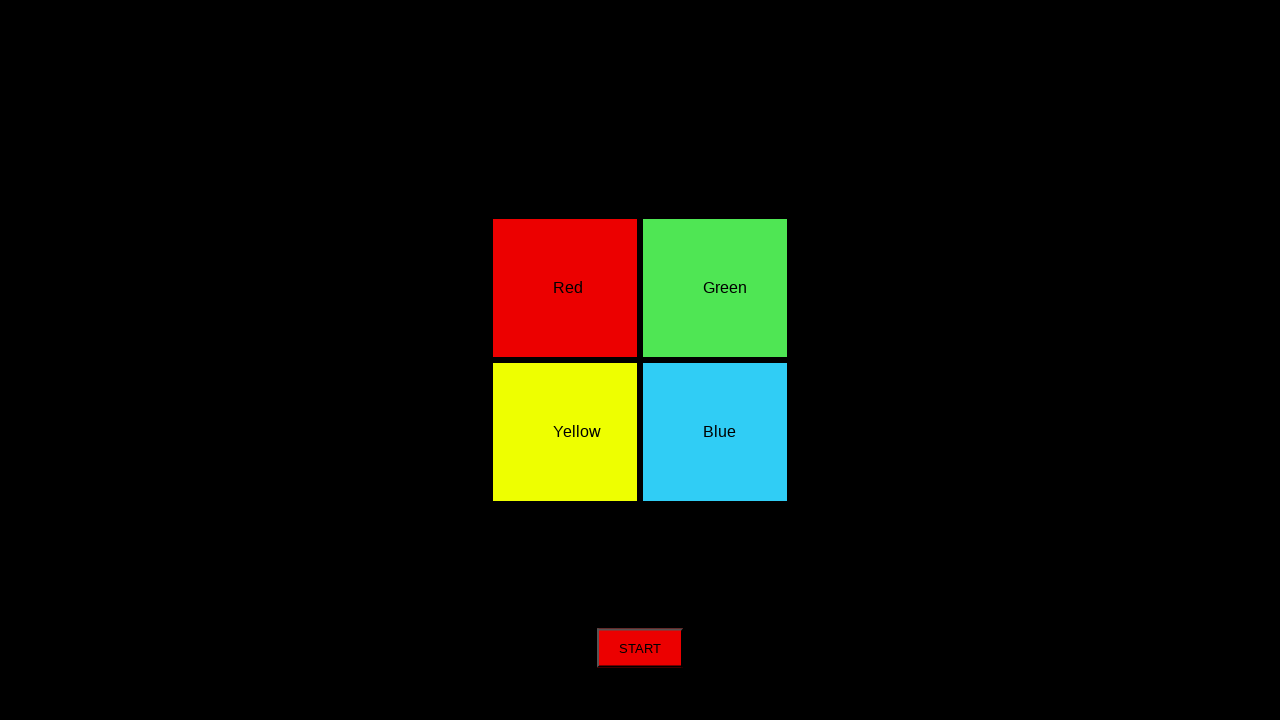

Button element loaded on the page
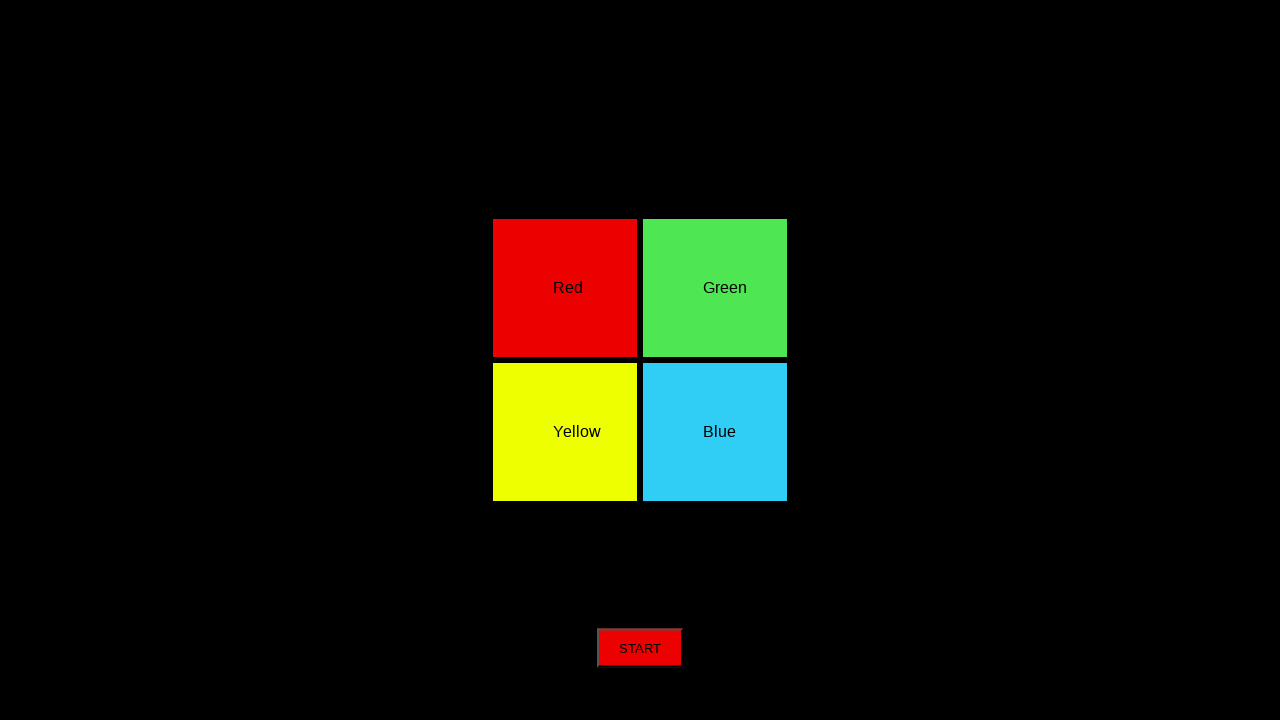

Located points button element
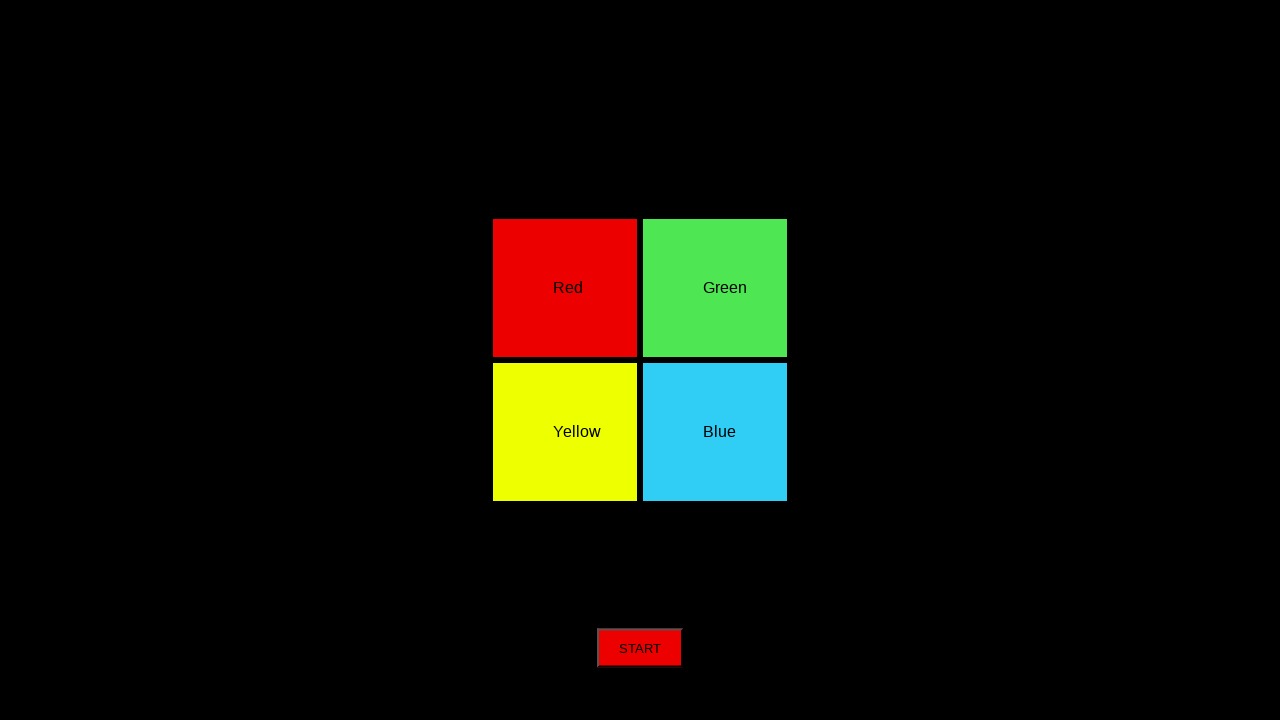

Clicked the points button at (640, 648) on [id*='points'] >> nth=0
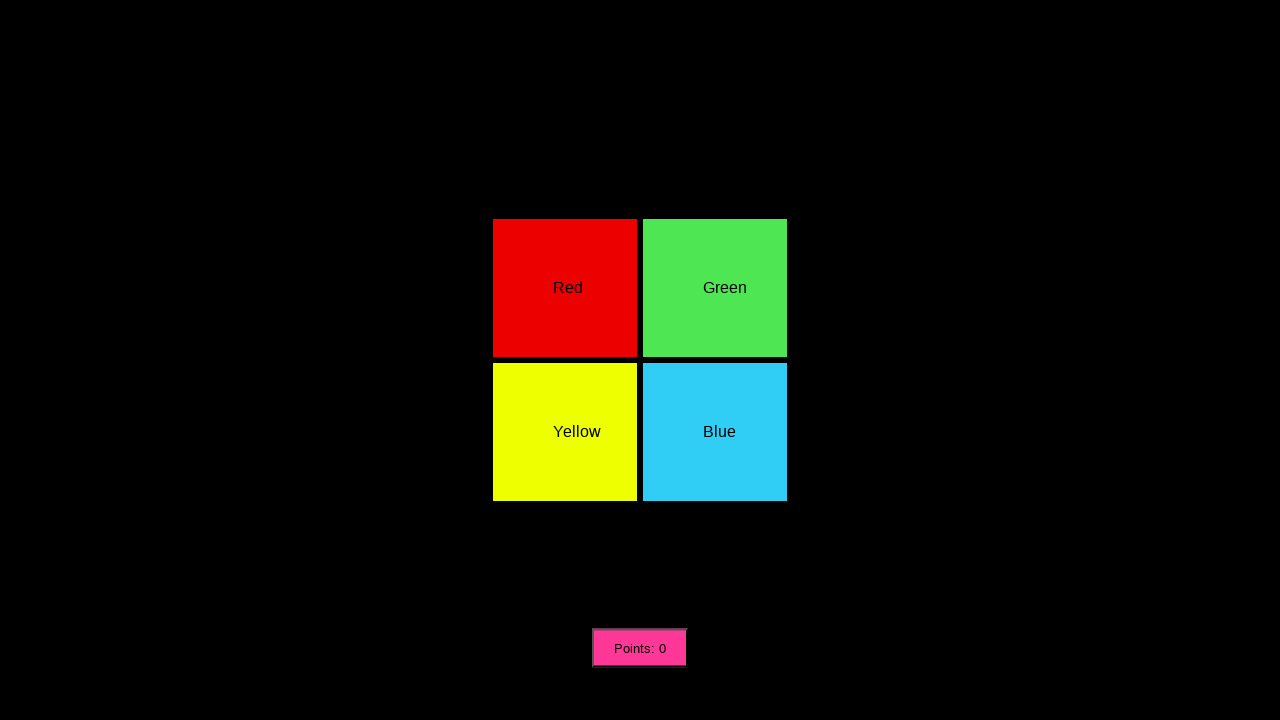

Waited 2 seconds for UI updates after clicking points button
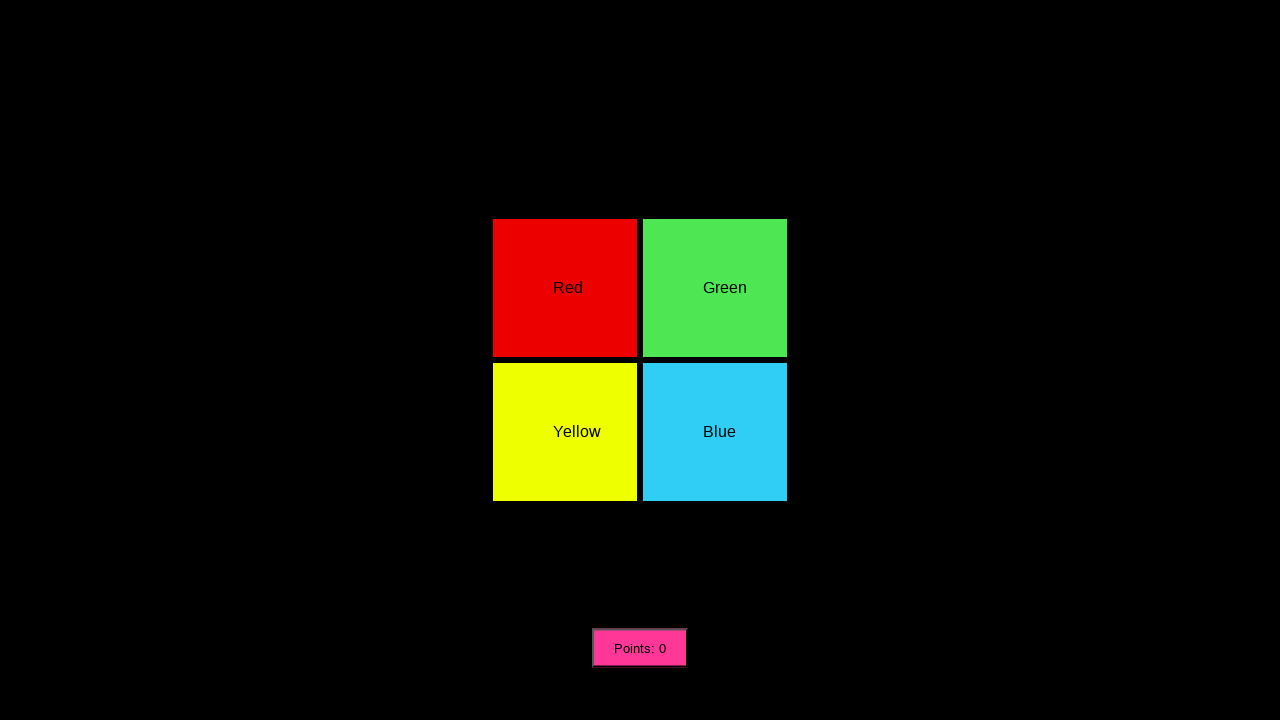

Retrieved points text: 'Points: 0'
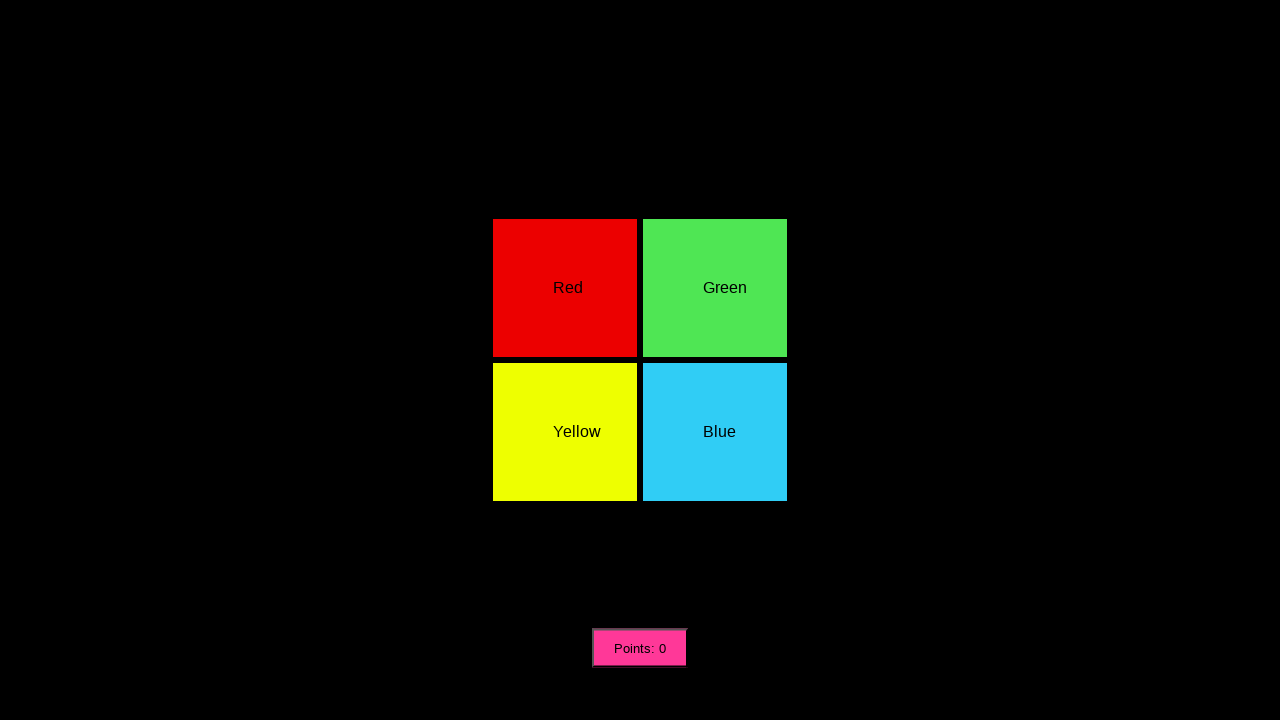

Verified points display shows 'points: 0'
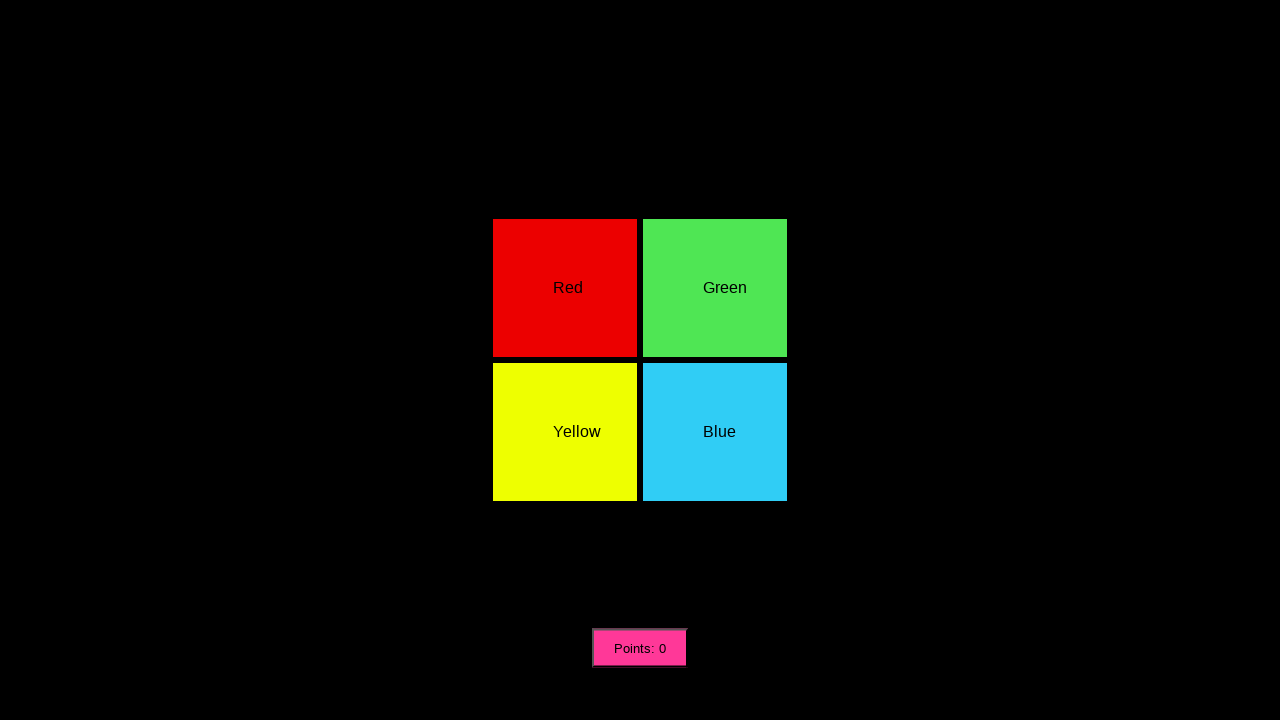

Waited 2 seconds before checking game pattern variable
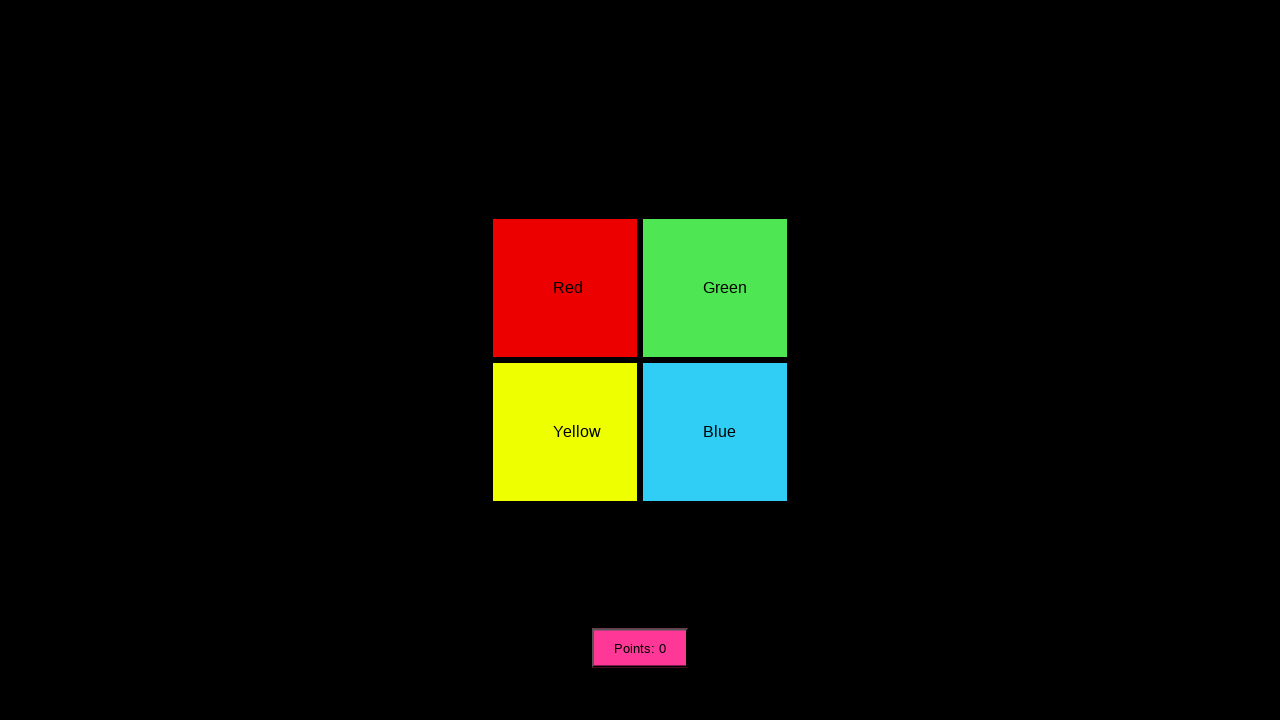

Retrieved game pattern length: 1
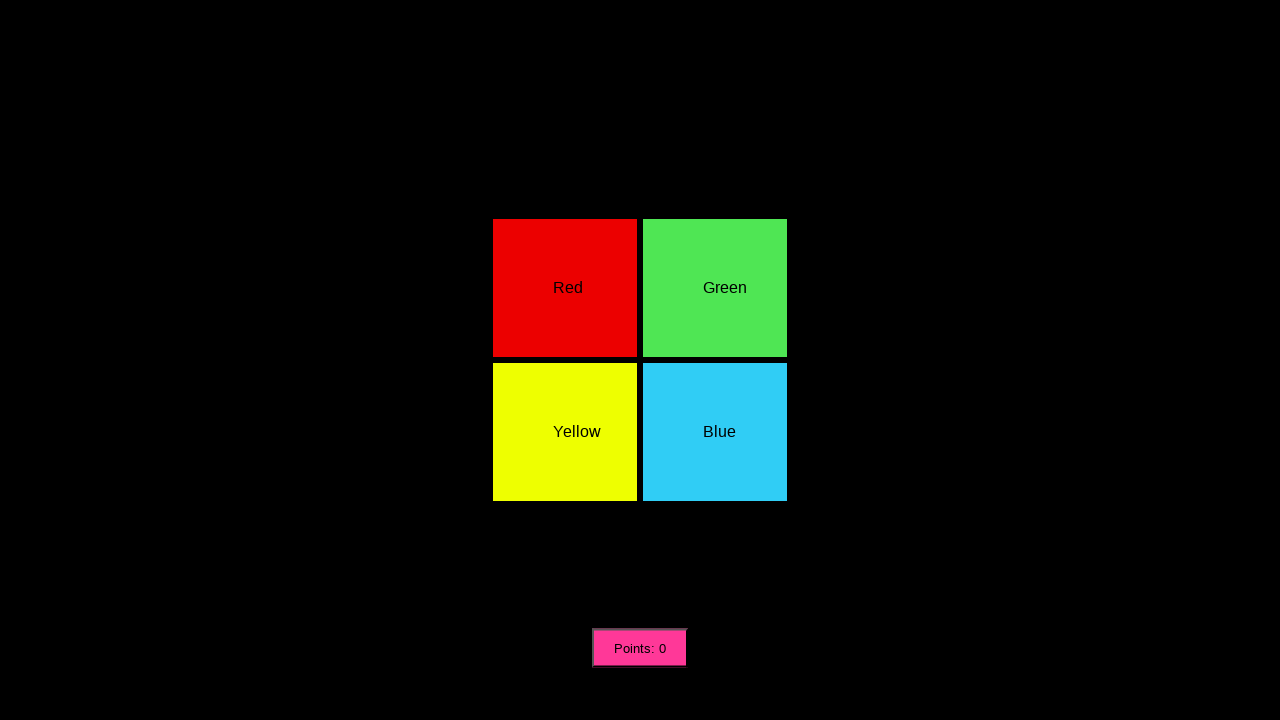

Verified game pattern variable exists and has elements
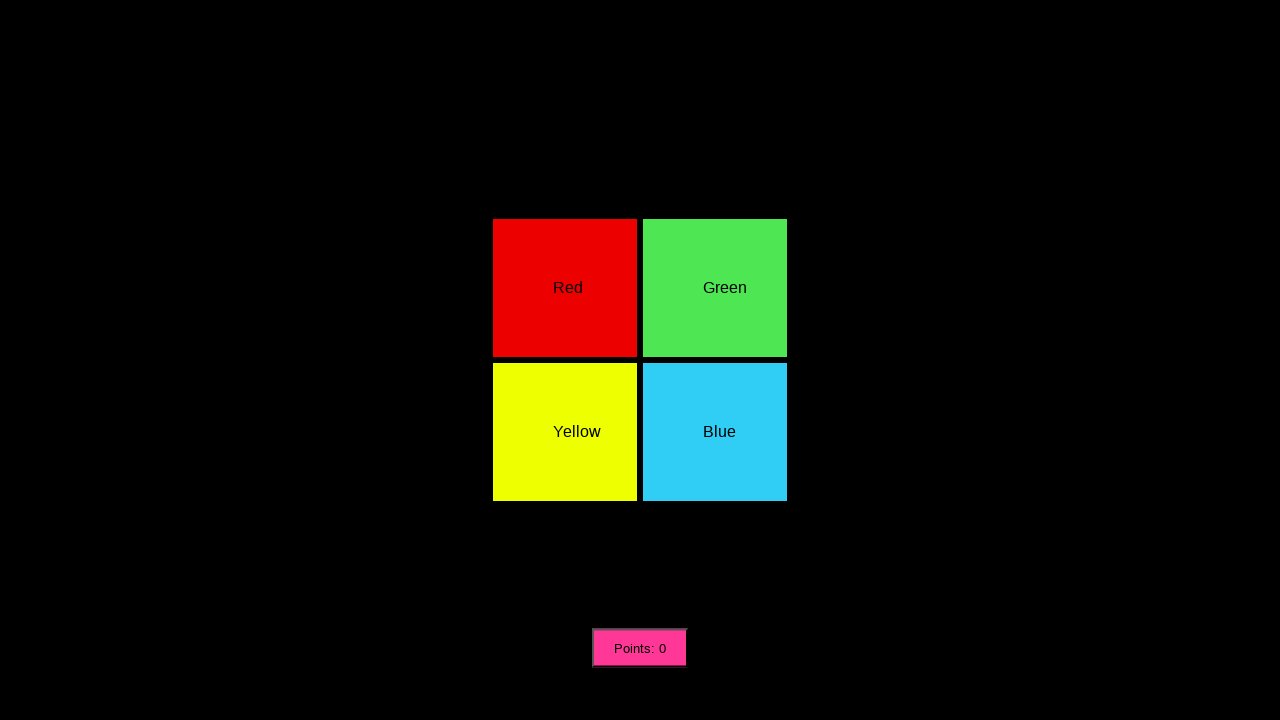

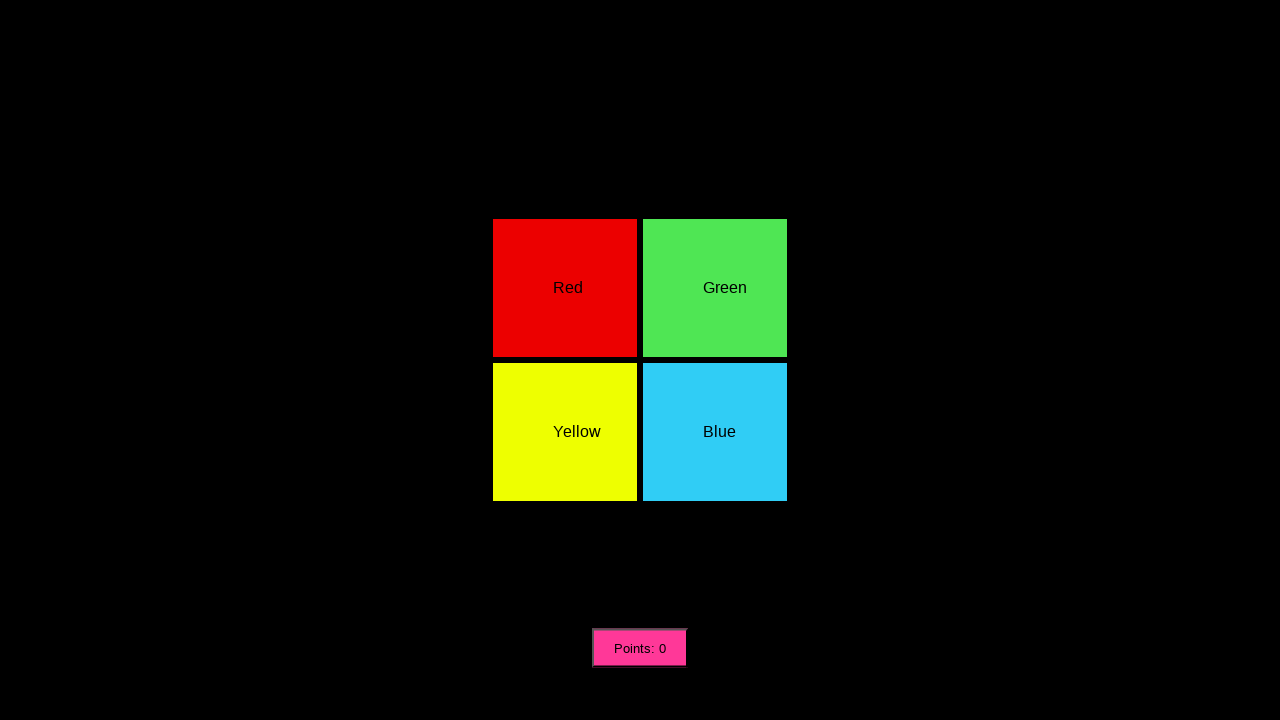